Tests the Python.org search functionality by entering "pycon" in the search field and verifying results are returned

Starting URL: http://www.python.org

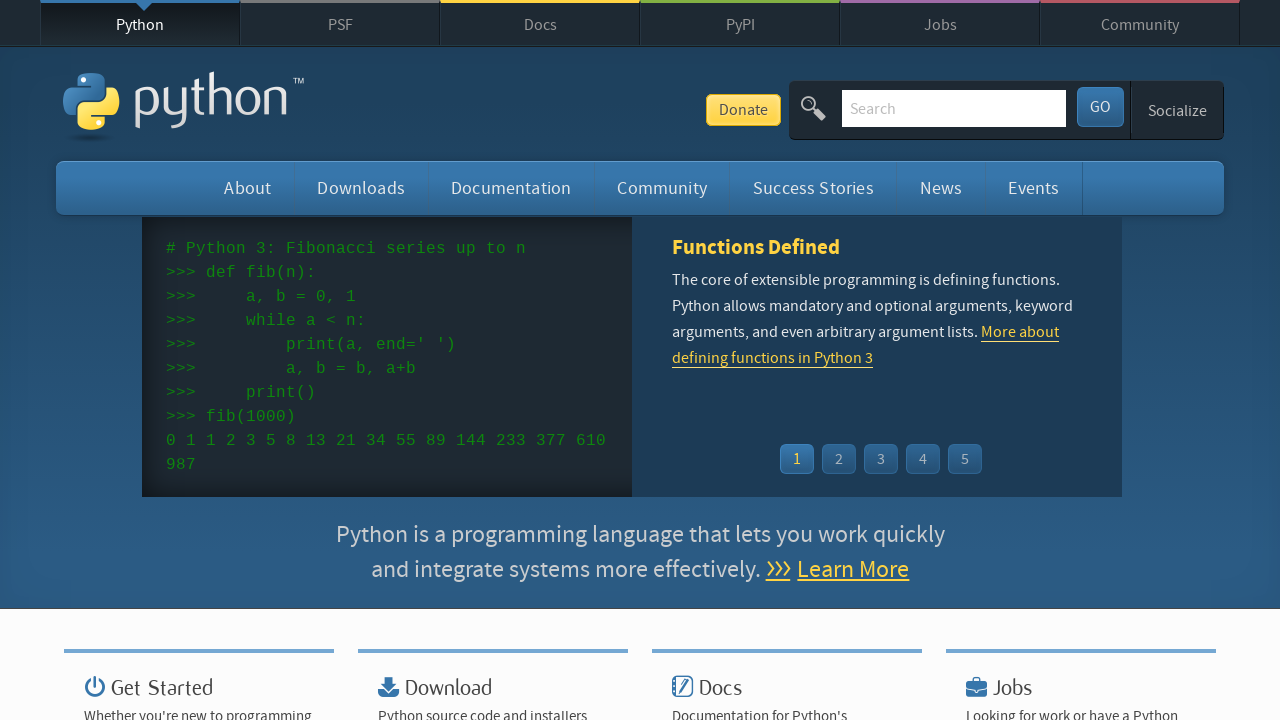

Verified page title contains 'Python'
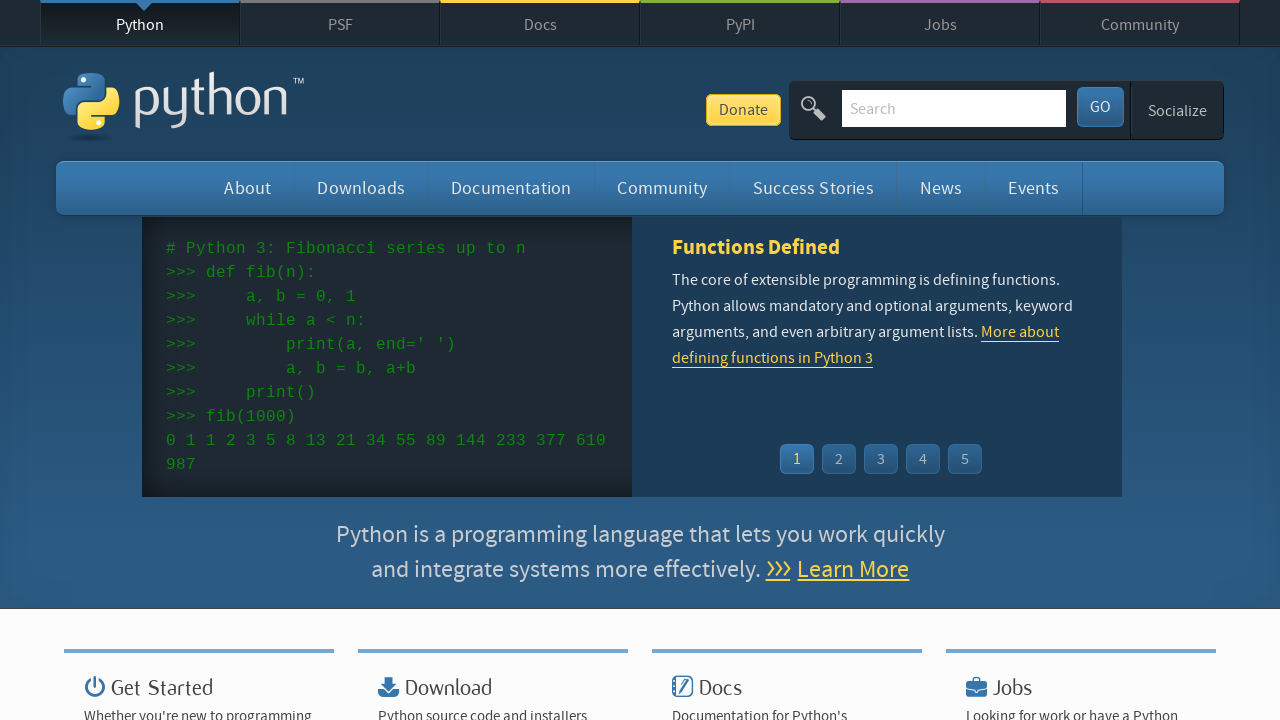

Filled search field with 'pycon' on input[name='q']
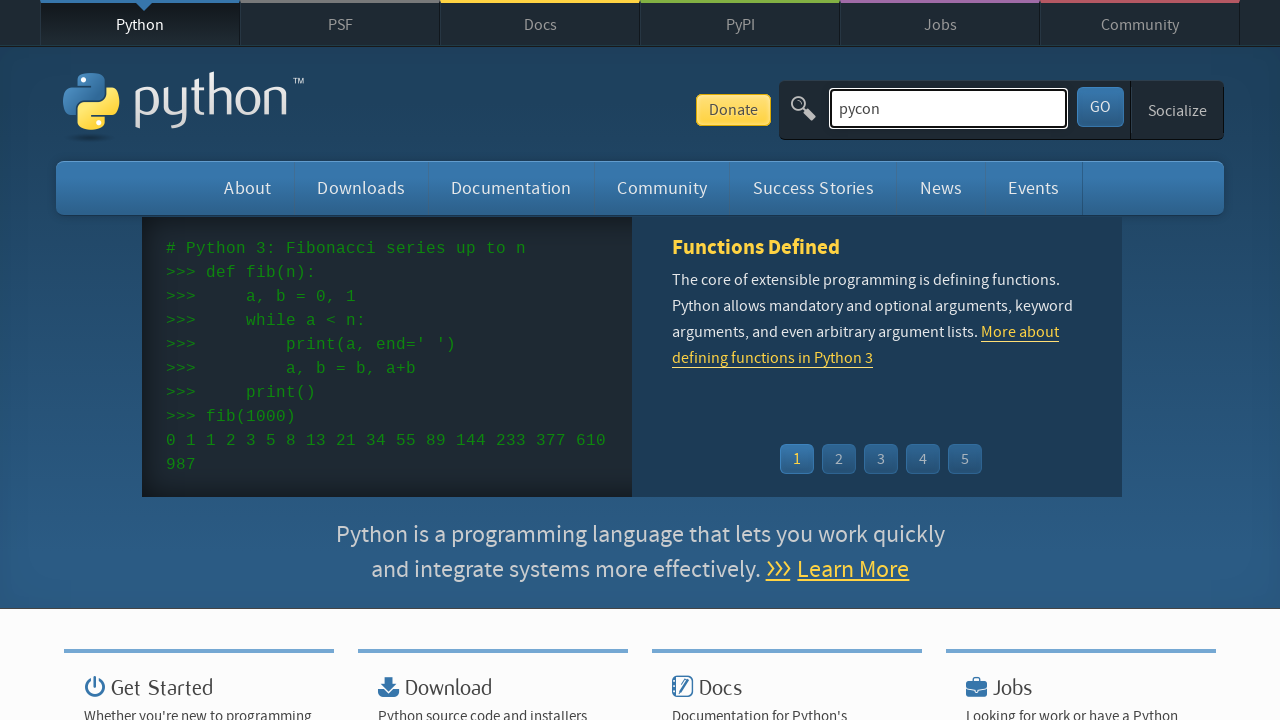

Pressed Enter to submit search on input[name='q']
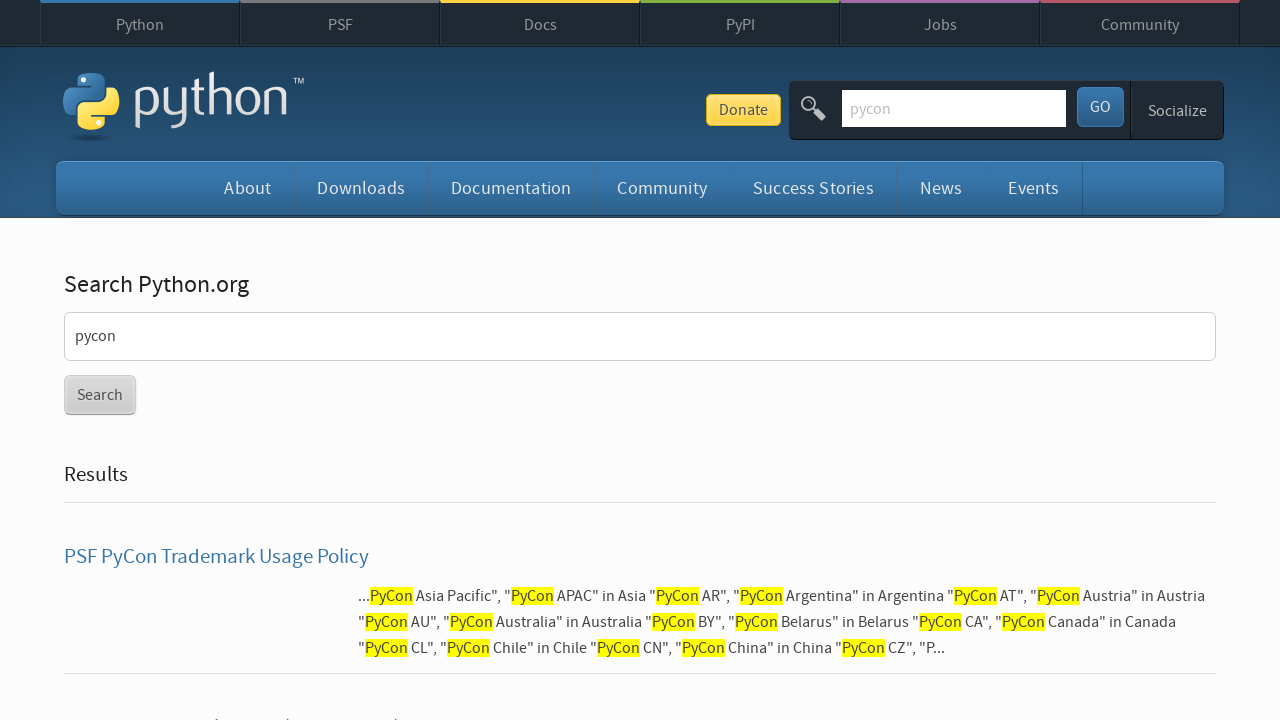

Page loaded after search submission
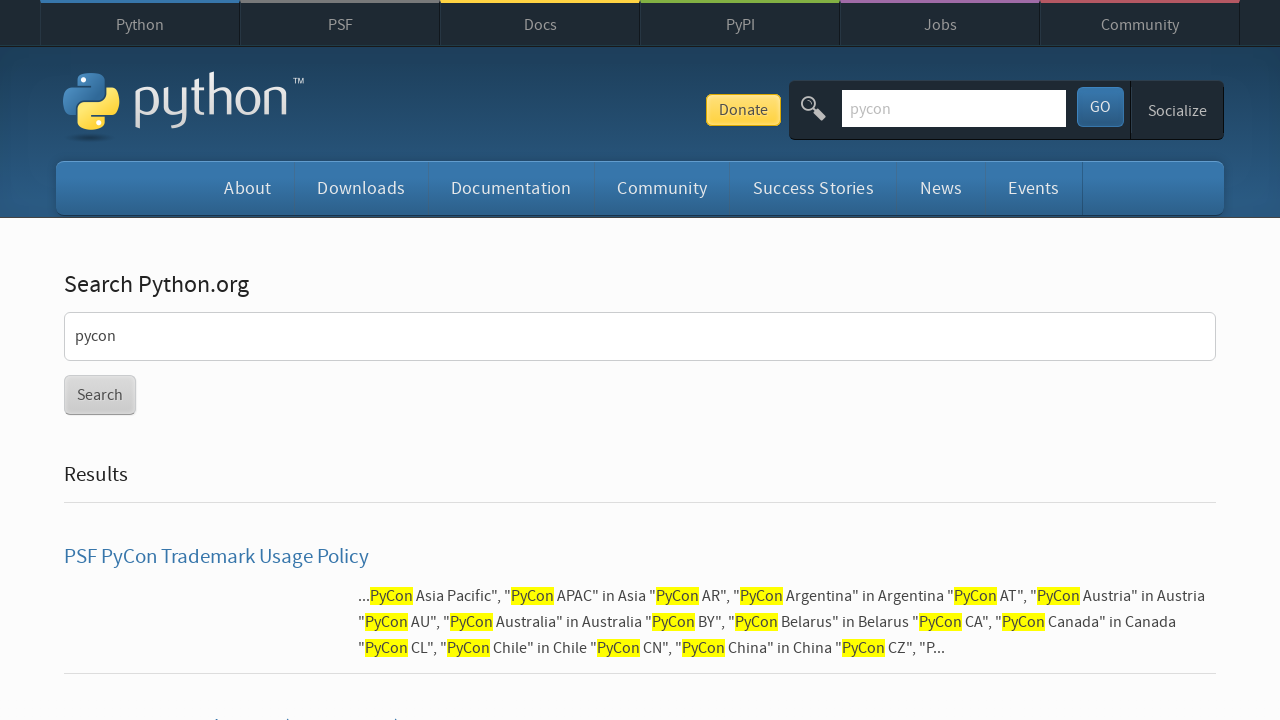

Verified search results were returned (no 'No results found' message)
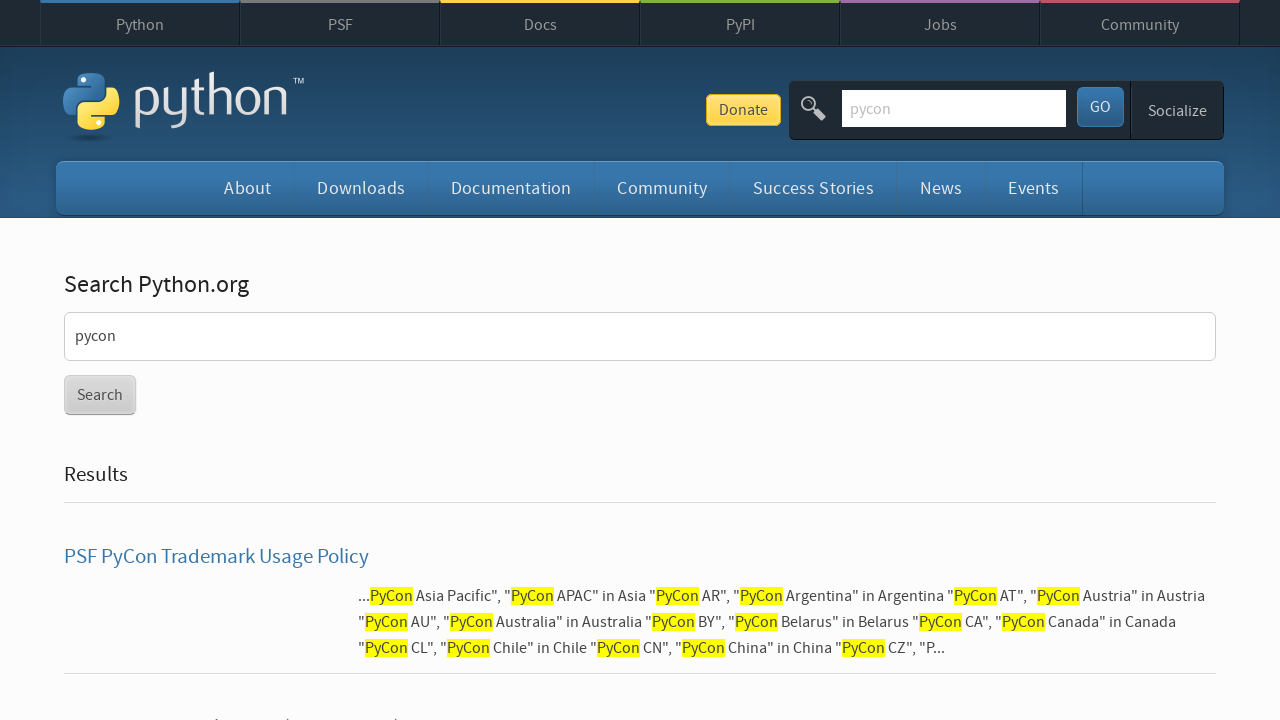

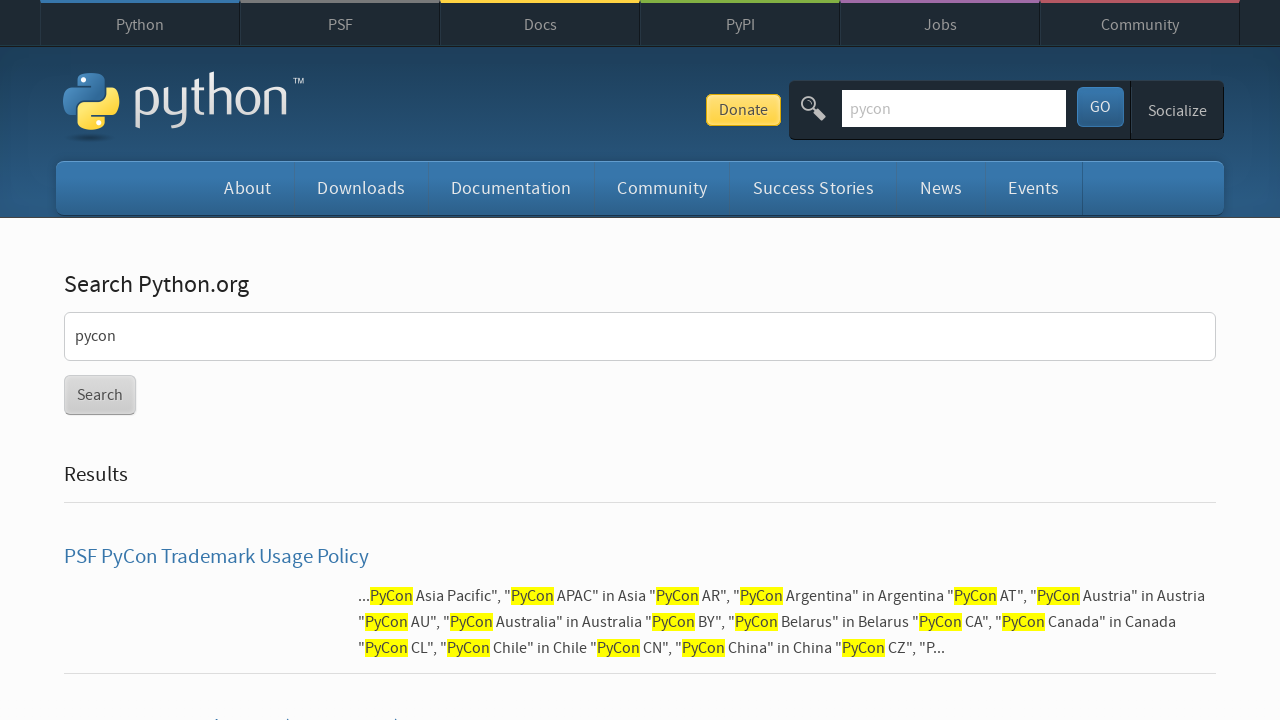